Tests a scrollable table by extracting all values from the 4th column (amounts), calculating their sum, and verifying it matches the displayed total amount on the page.

Starting URL: https://rahulshettyacademy.com/AutomationPractice/

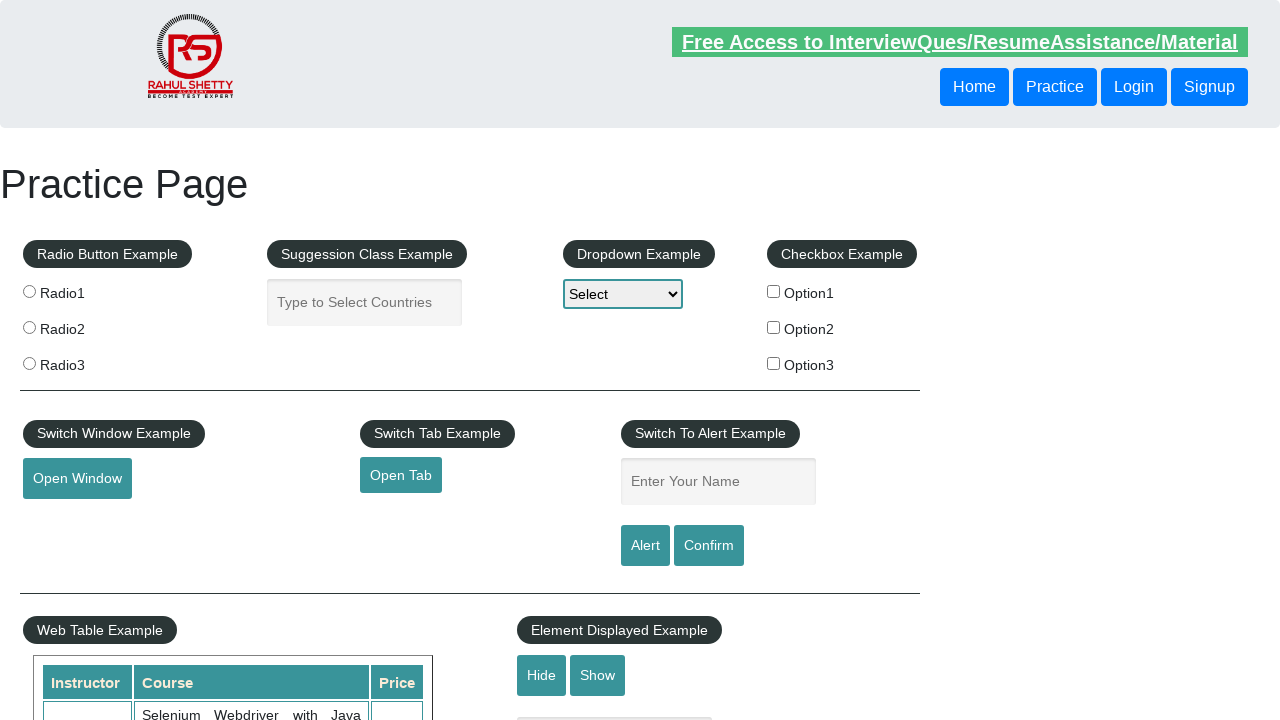

Waited for scrollable table to be visible
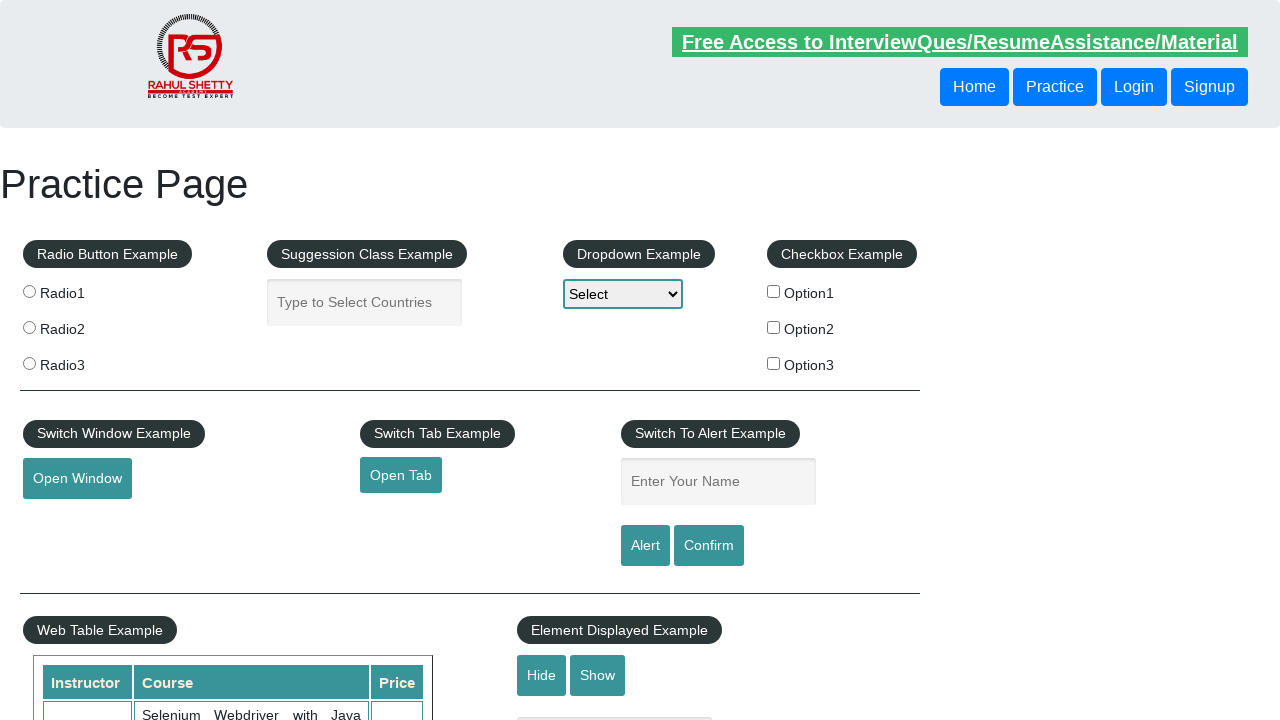

Located all amount elements in the 4th column of the table
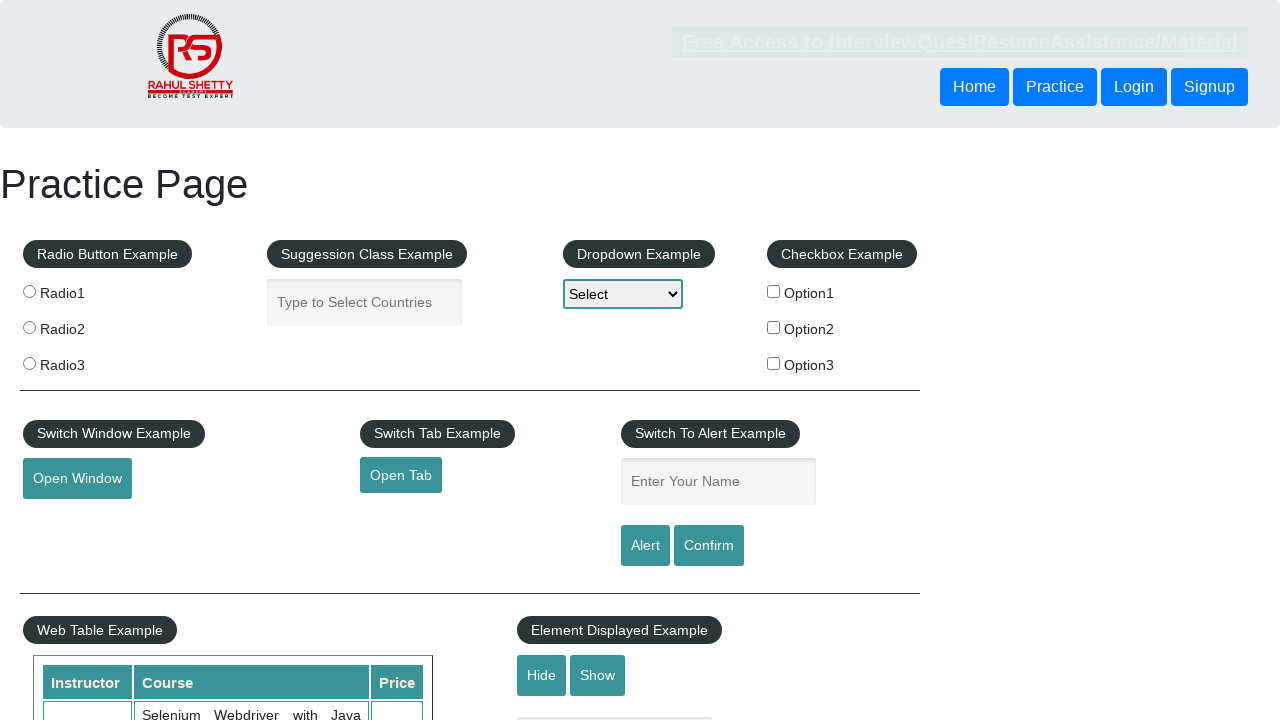

Calculated sum of all amounts from 4th column: 296
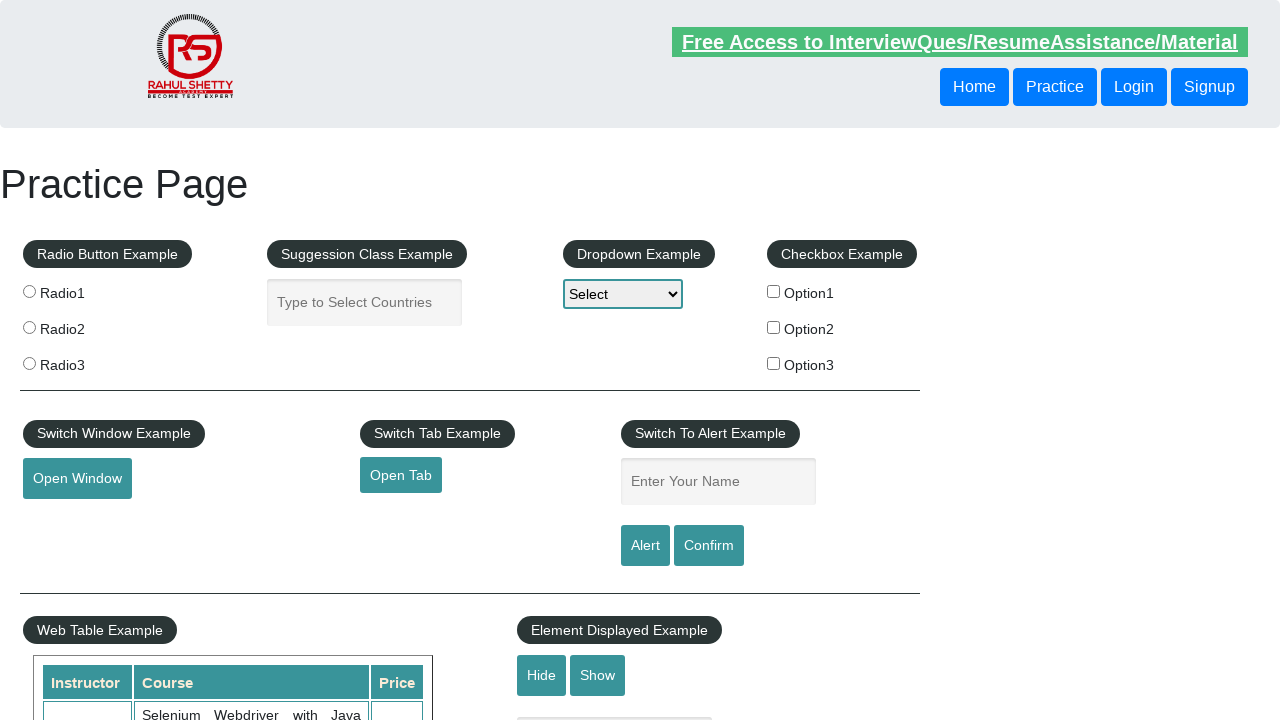

Retrieved displayed total amount from page
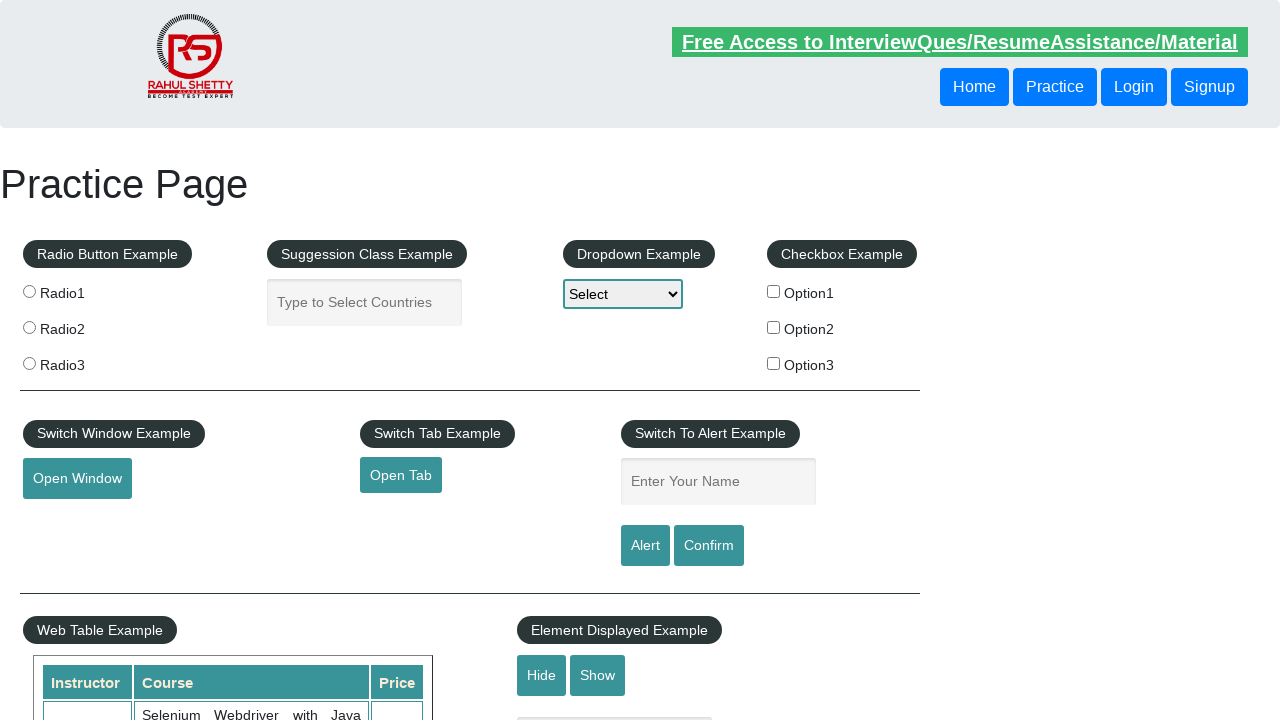

Parsed displayed total amount: 296
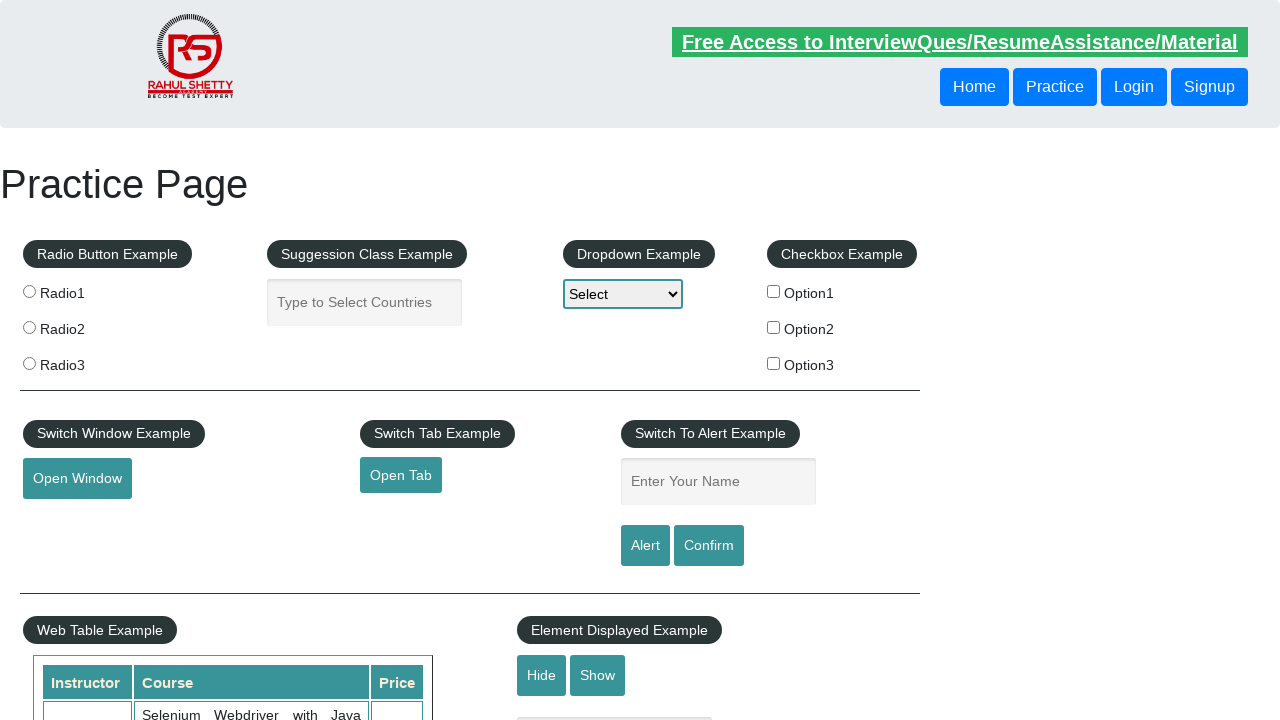

Verified calculated sum (296) matches displayed total (296)
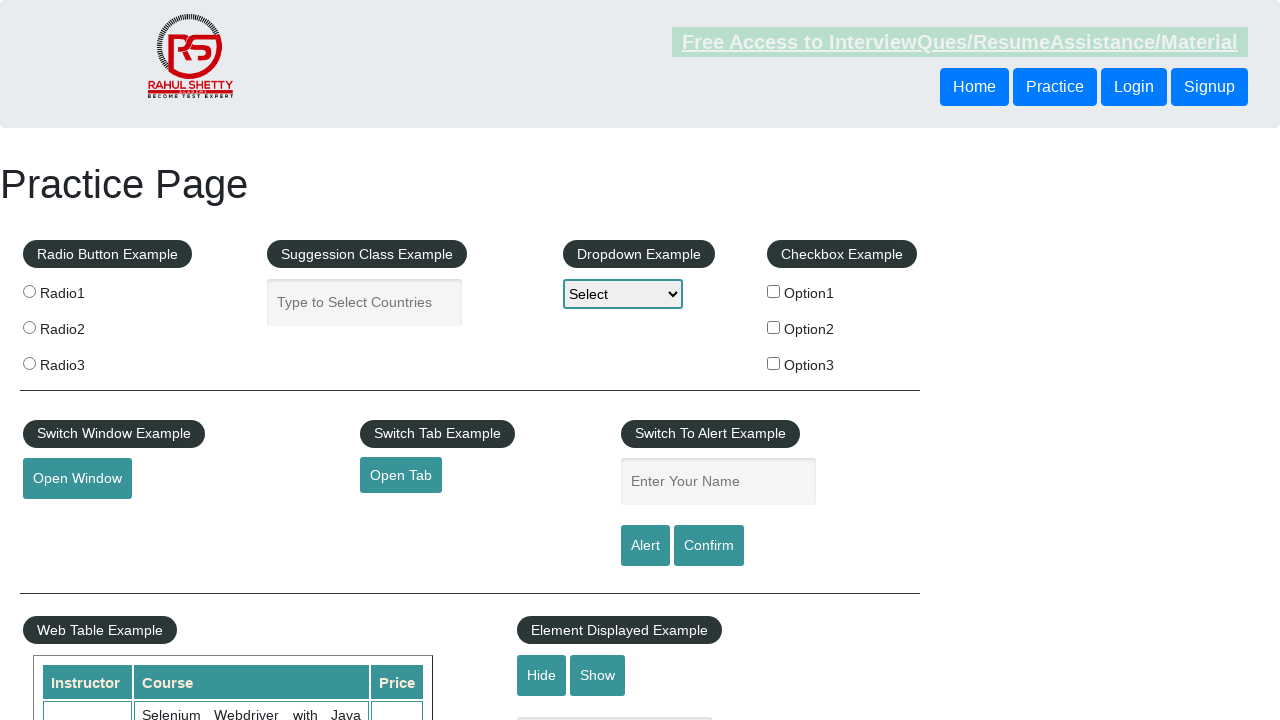

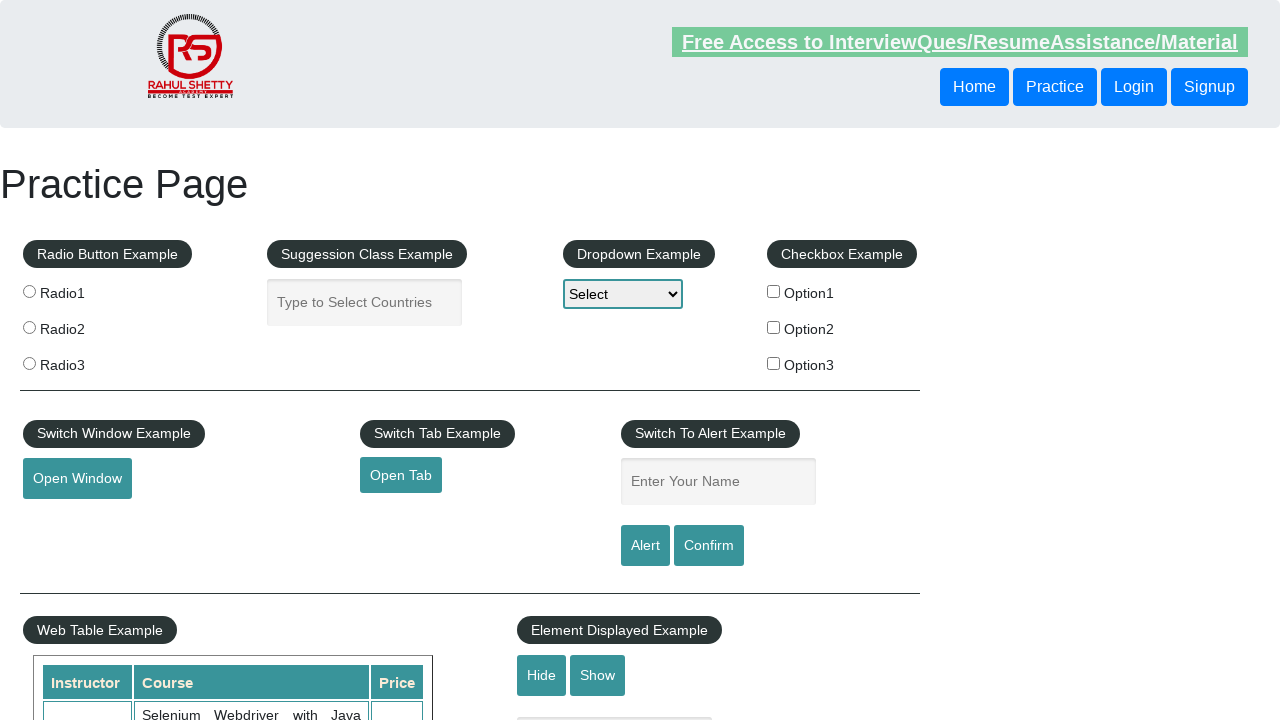